Tests navigation on the 99 Bottles of Beer website by clicking the "Browse Languages" menu link, then clicking the "Start" menu link, and verifying the welcome heading text is displayed correctly.

Starting URL: https://www.99-bottles-of-beer.net/

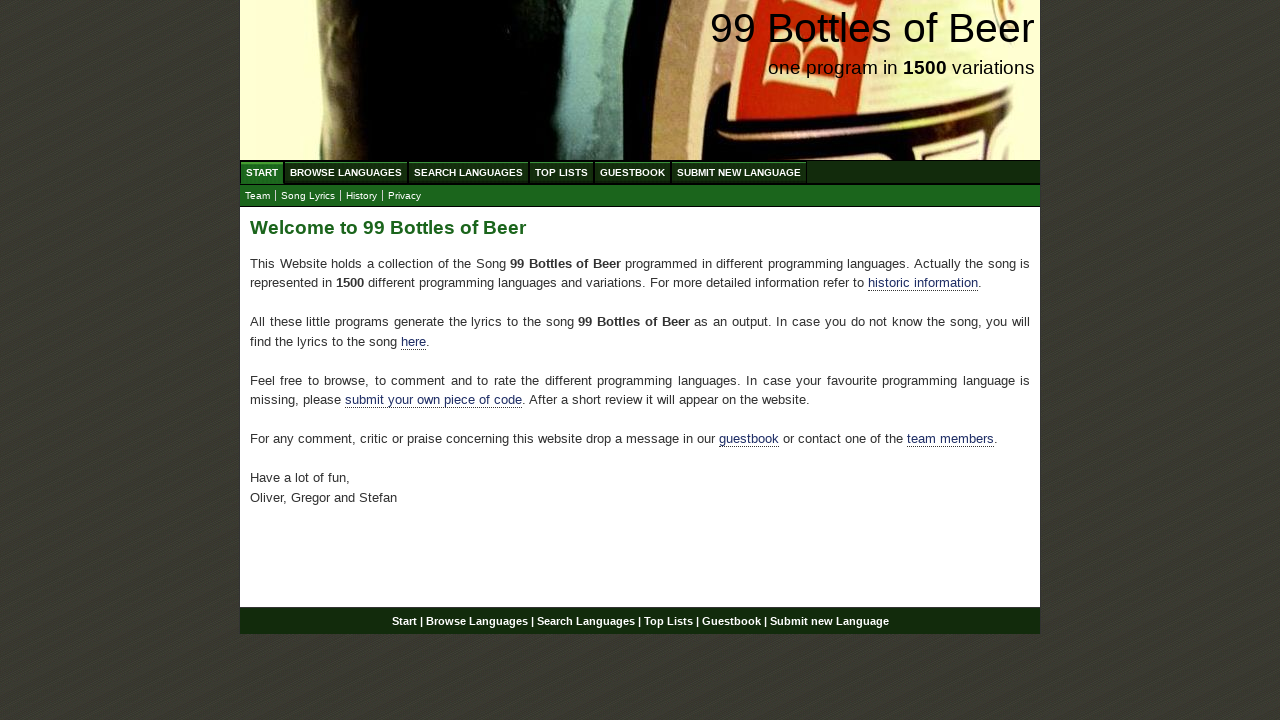

Clicked 'Browse Languages' menu link at (346, 172) on xpath=//body/div[@id='wrap']/div[@id='navigation']/ul[@id='menu']/li/a[@href='/a
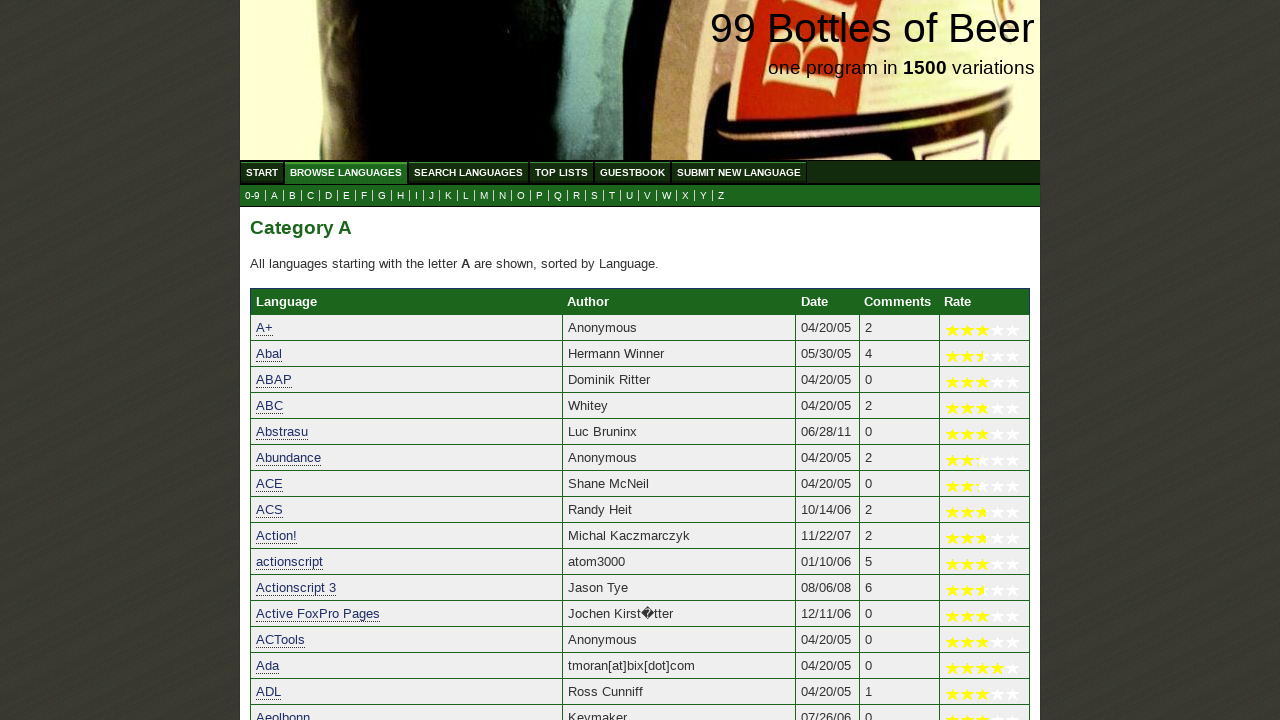

Clicked 'Start' menu link to return to home at (262, 172) on xpath=//body/div[@id='wrap']/div[@id='navigation']/ul[@id='menu']/li/a[@href='/'
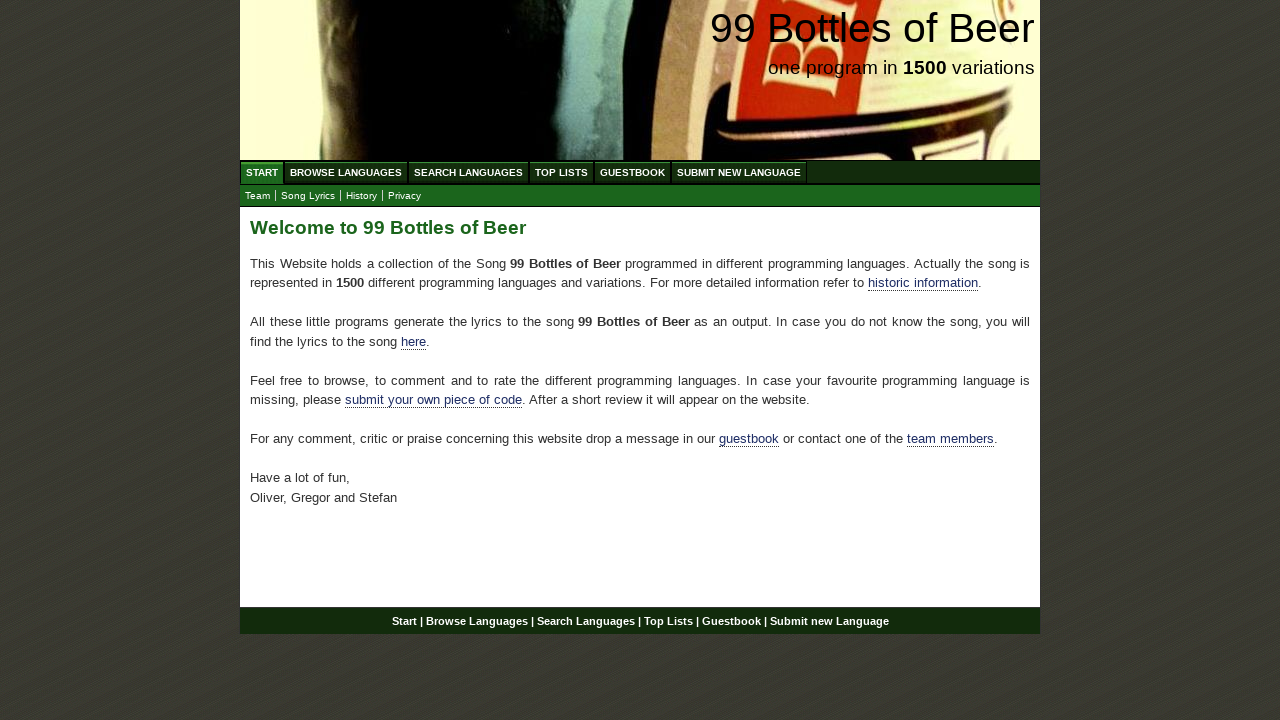

H2 heading element loaded and ready
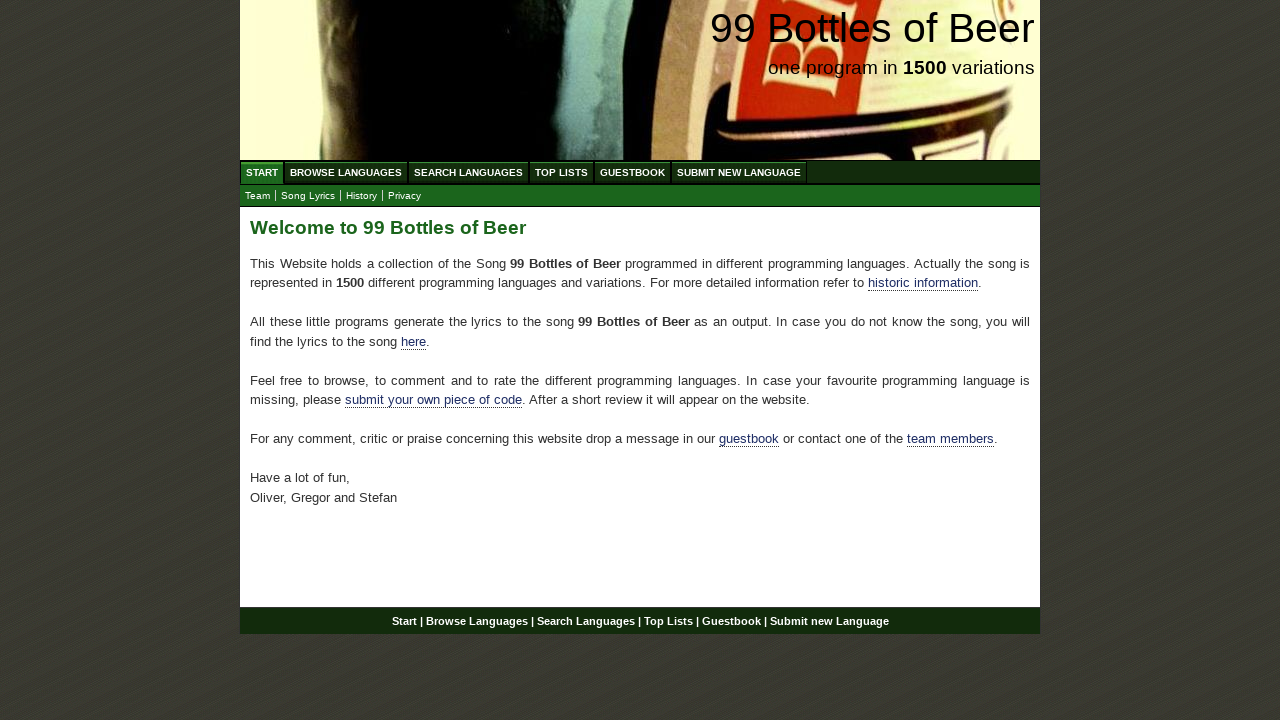

Verified h2 heading text is 'Welcome to 99 Bottles of Beer'
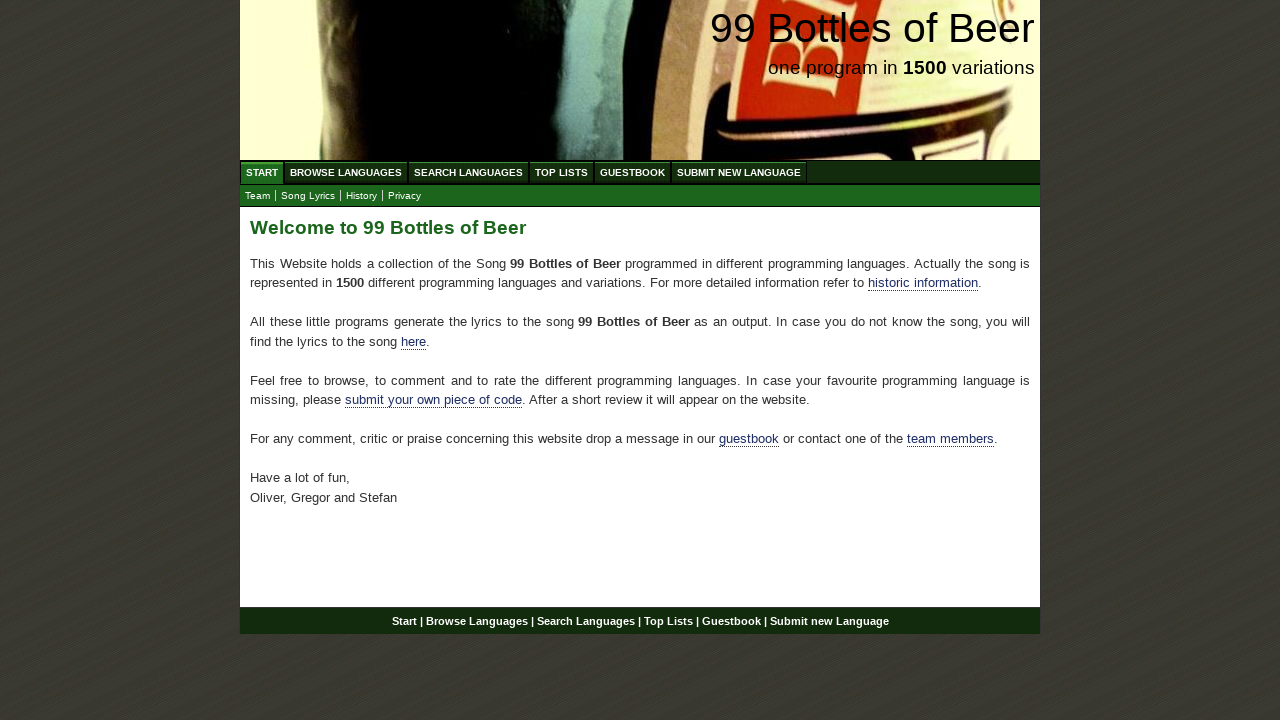

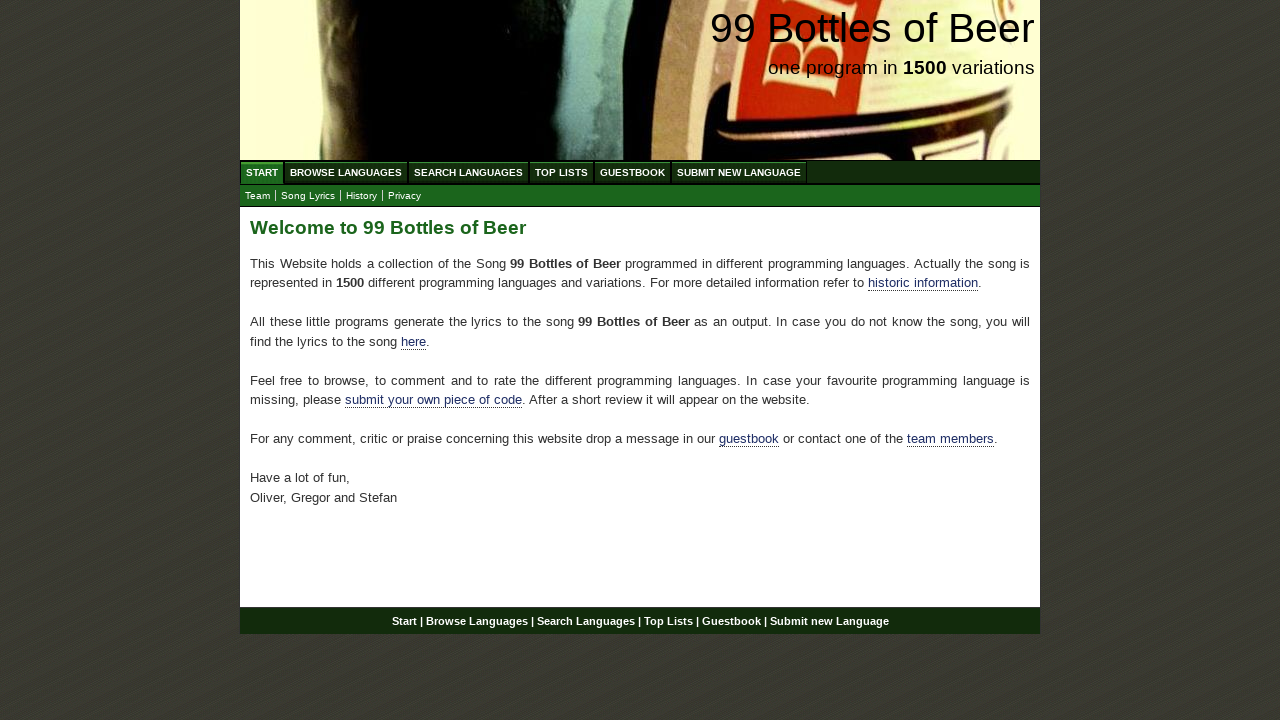